Tests the home page navigation and spotlight elements, then clicks the "Join Us!" link and verifies navigation to the join page

Starting URL: https://lisbet-dokcom.github.io/cse270-teton/index.html

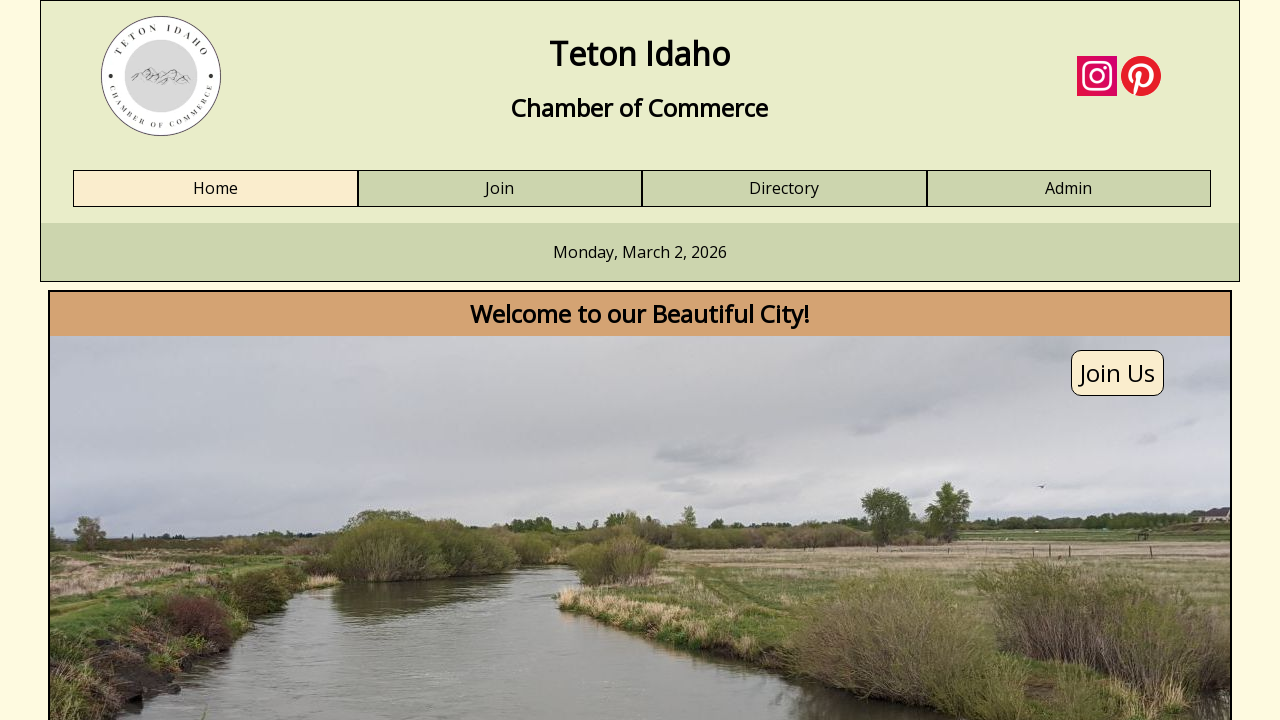

Navigation element loaded on home page
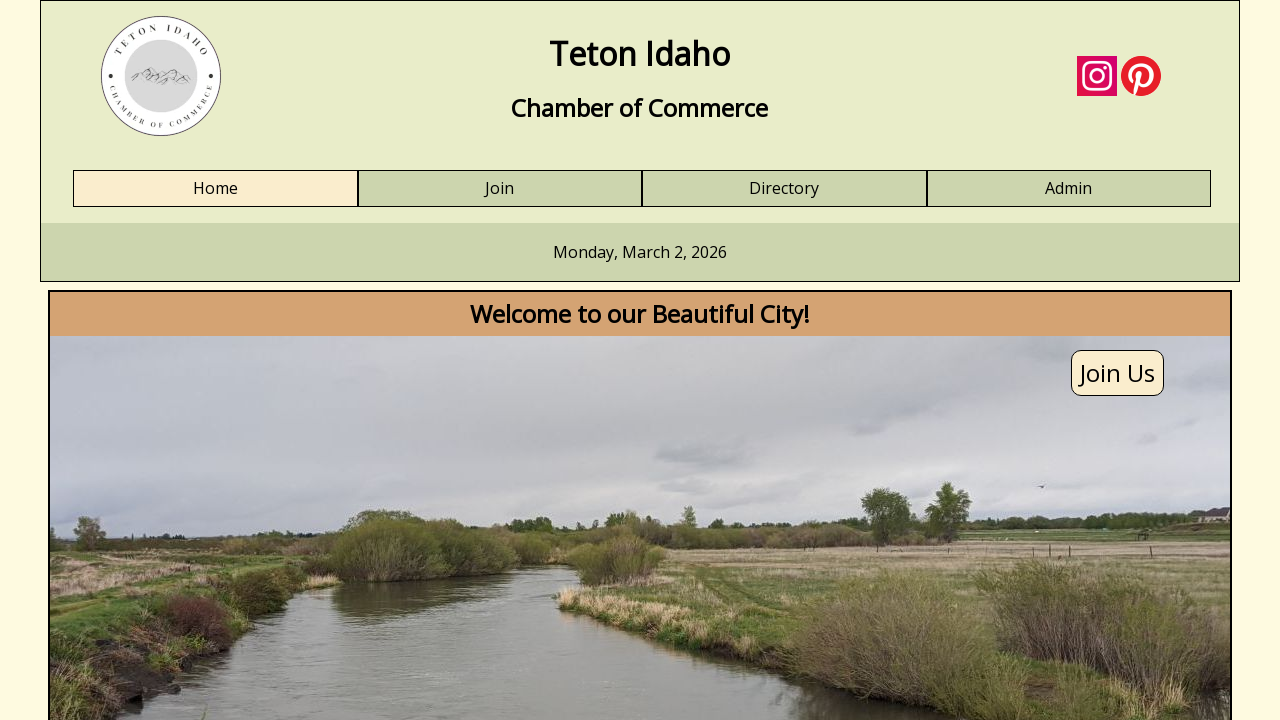

First spotlight image element loaded
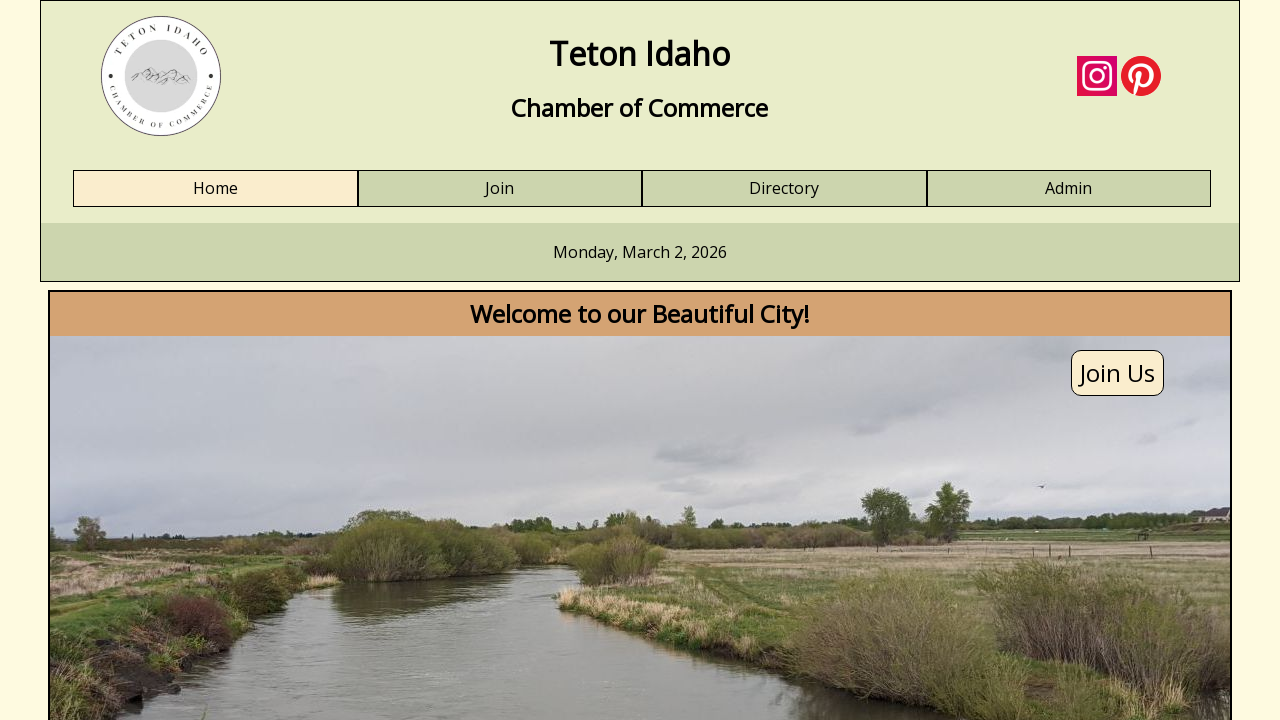

Second spotlight image element loaded
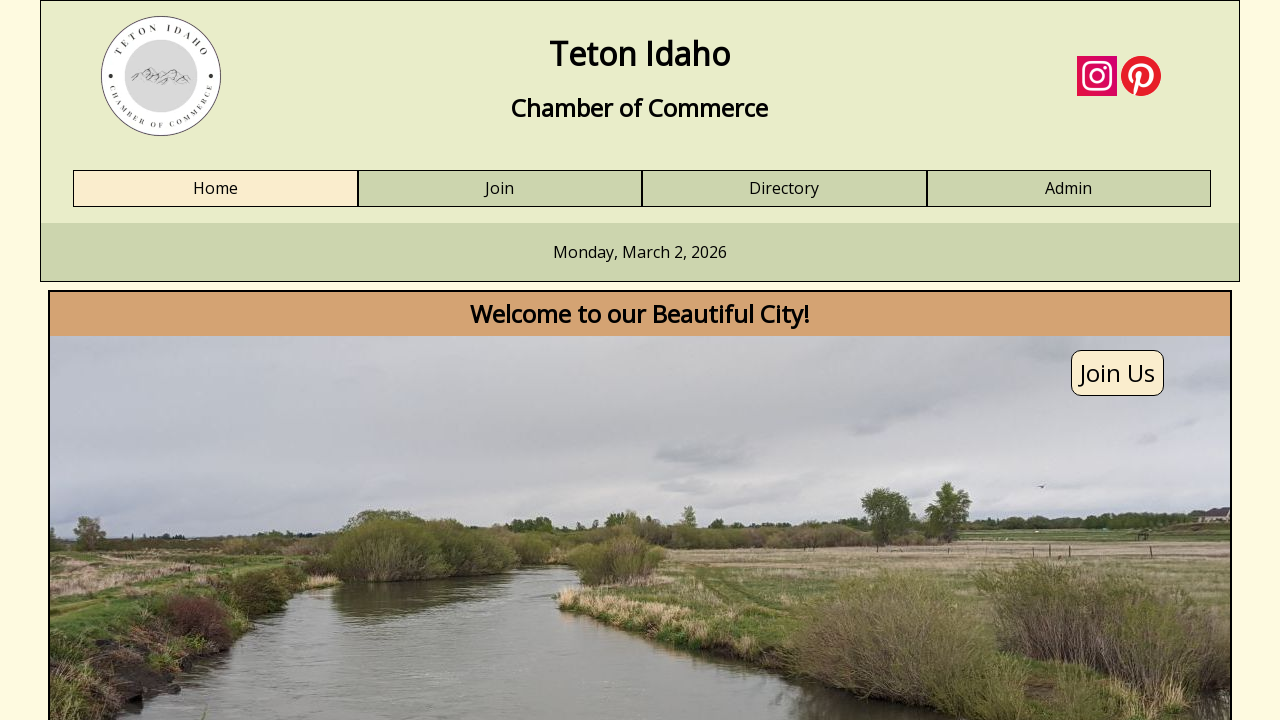

'Join Us!' link found on home page
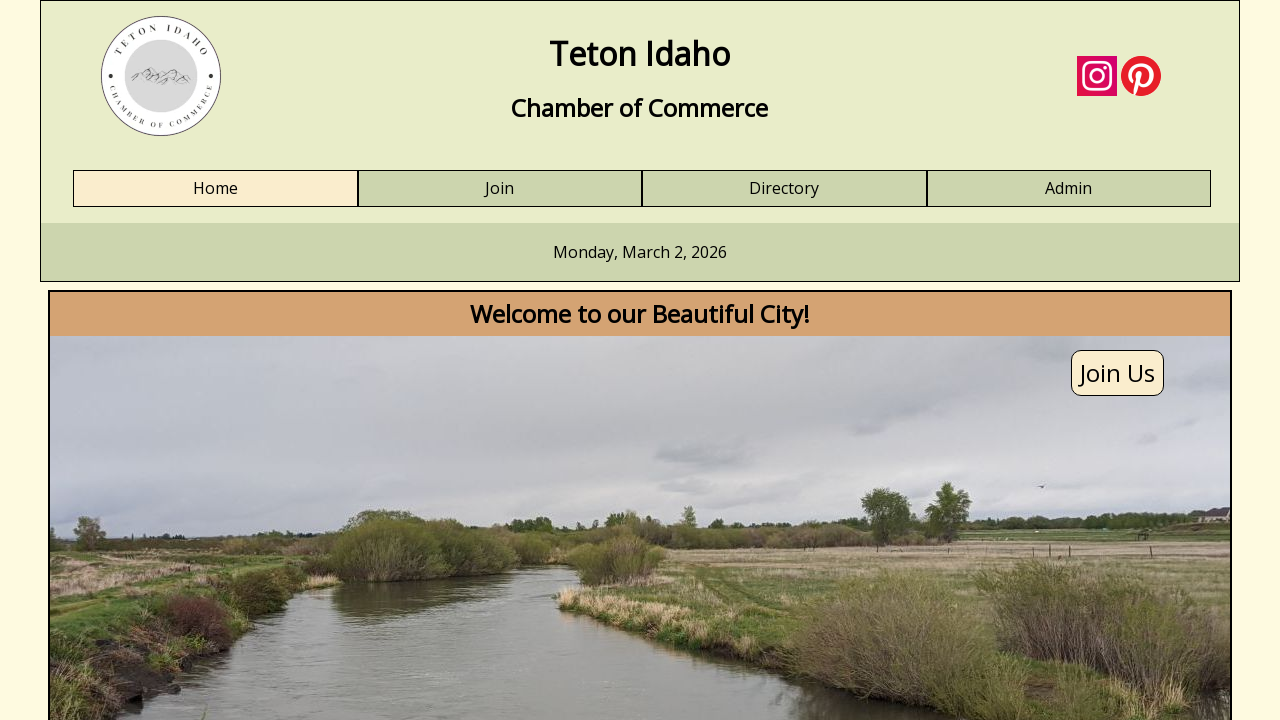

Clicked 'Join Us!' link to navigate to join page at (640, 361) on text=Join Us!
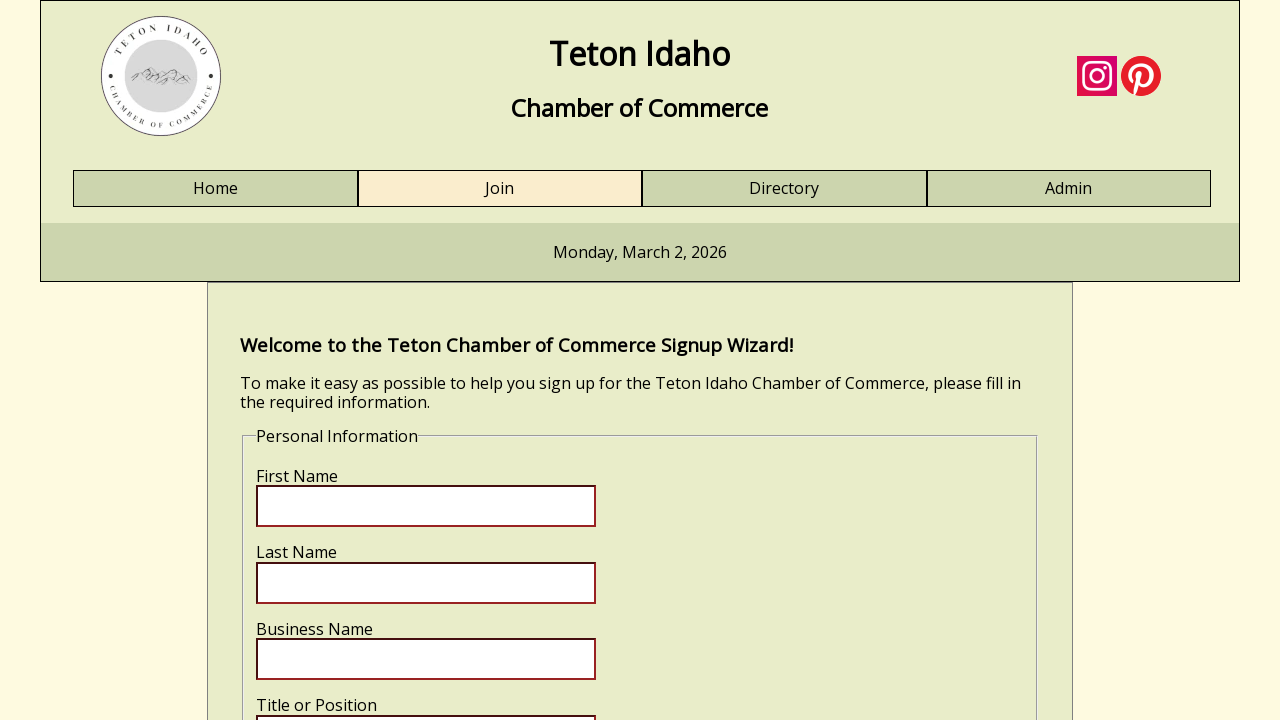

'Join' link verified on the join page, navigation successful
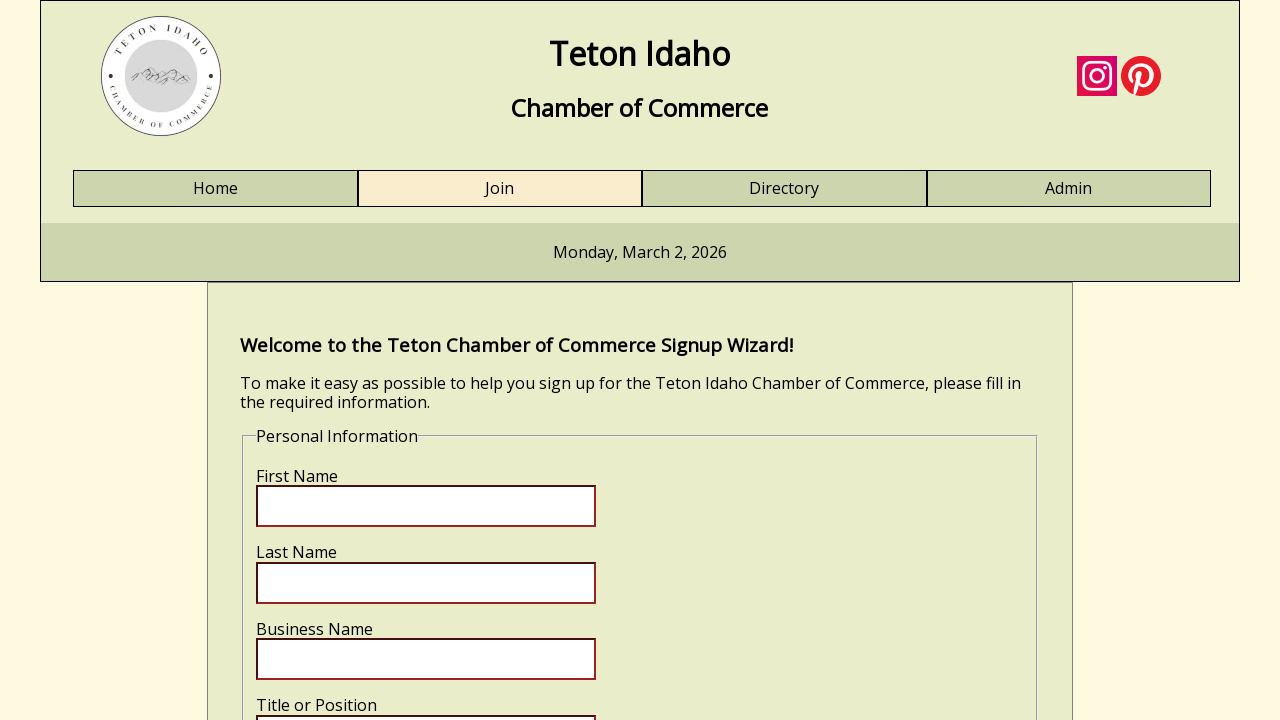

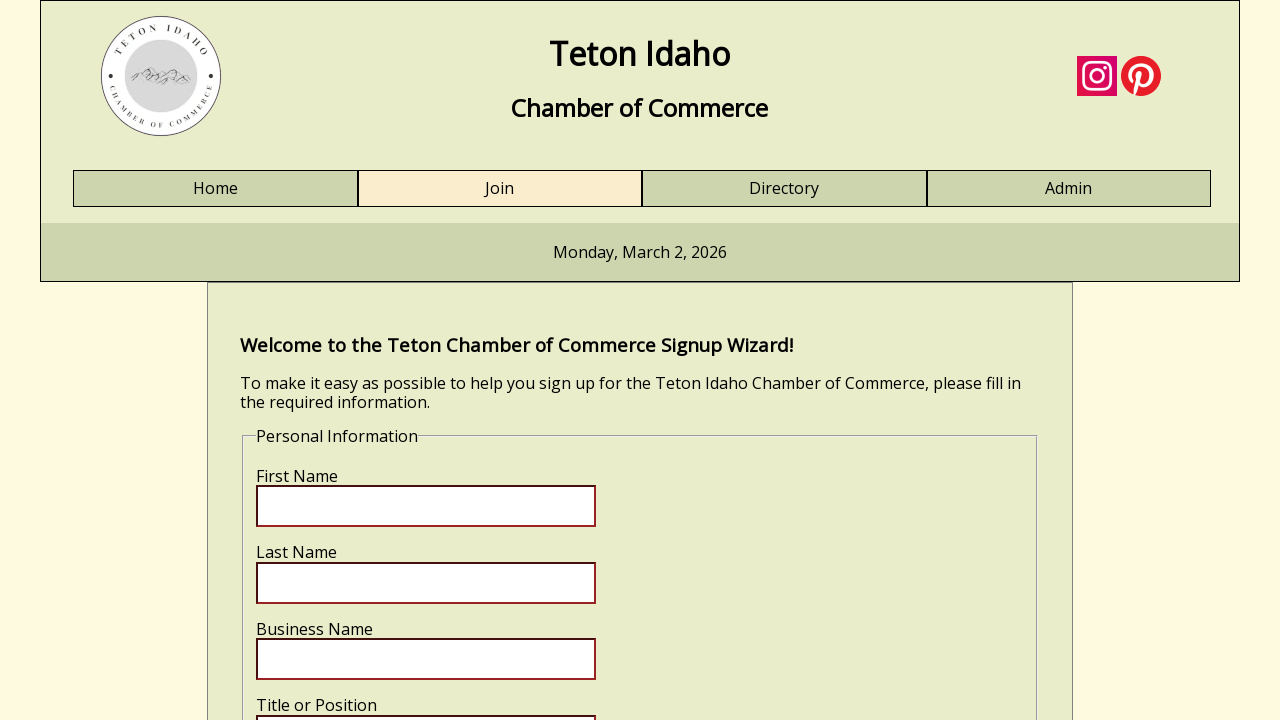